Tests drag and drop functionality by dragging element A to element B

Starting URL: https://the-internet.herokuapp.com/drag_and_drop

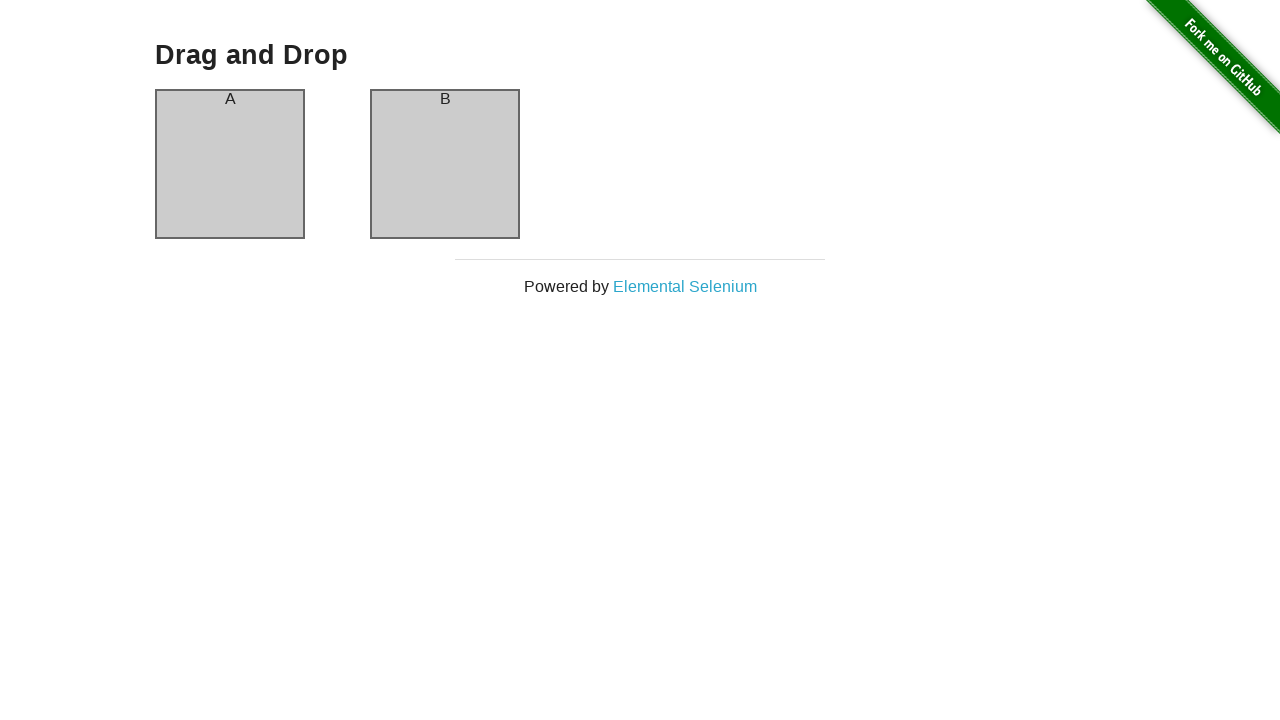

Waited for element A (column-a) to be visible
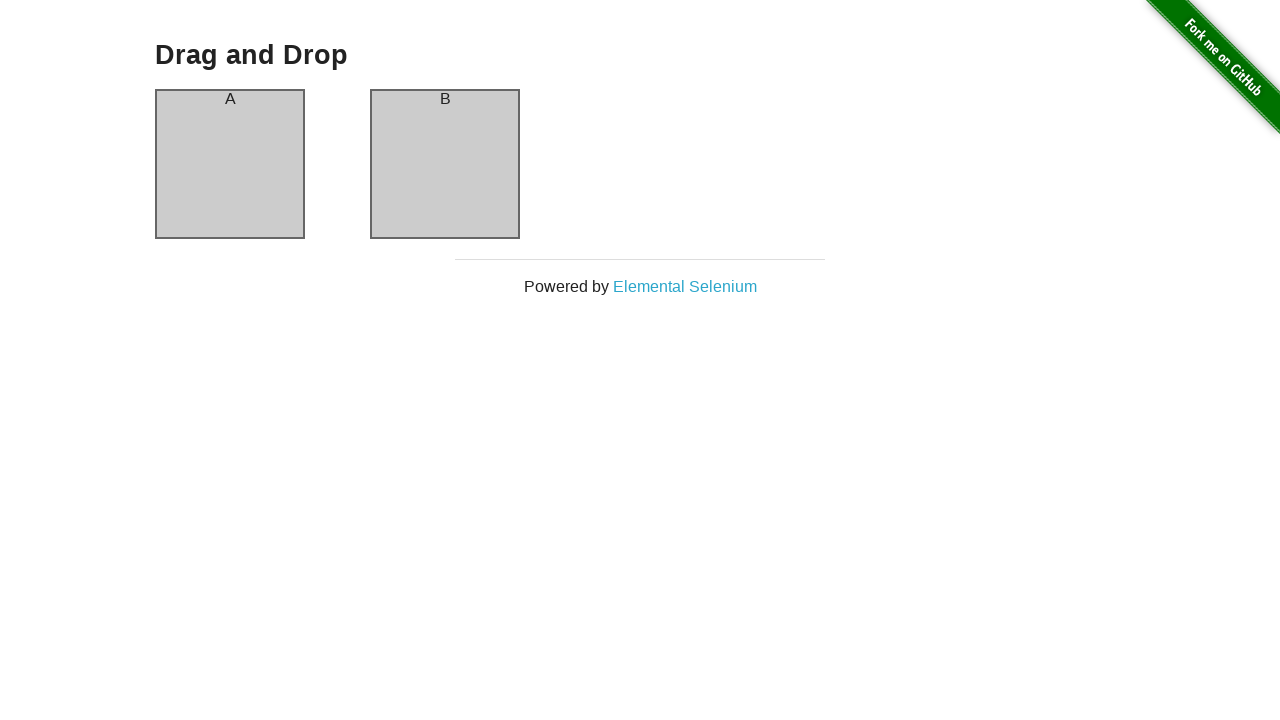

Waited for element B (column-b) to be visible
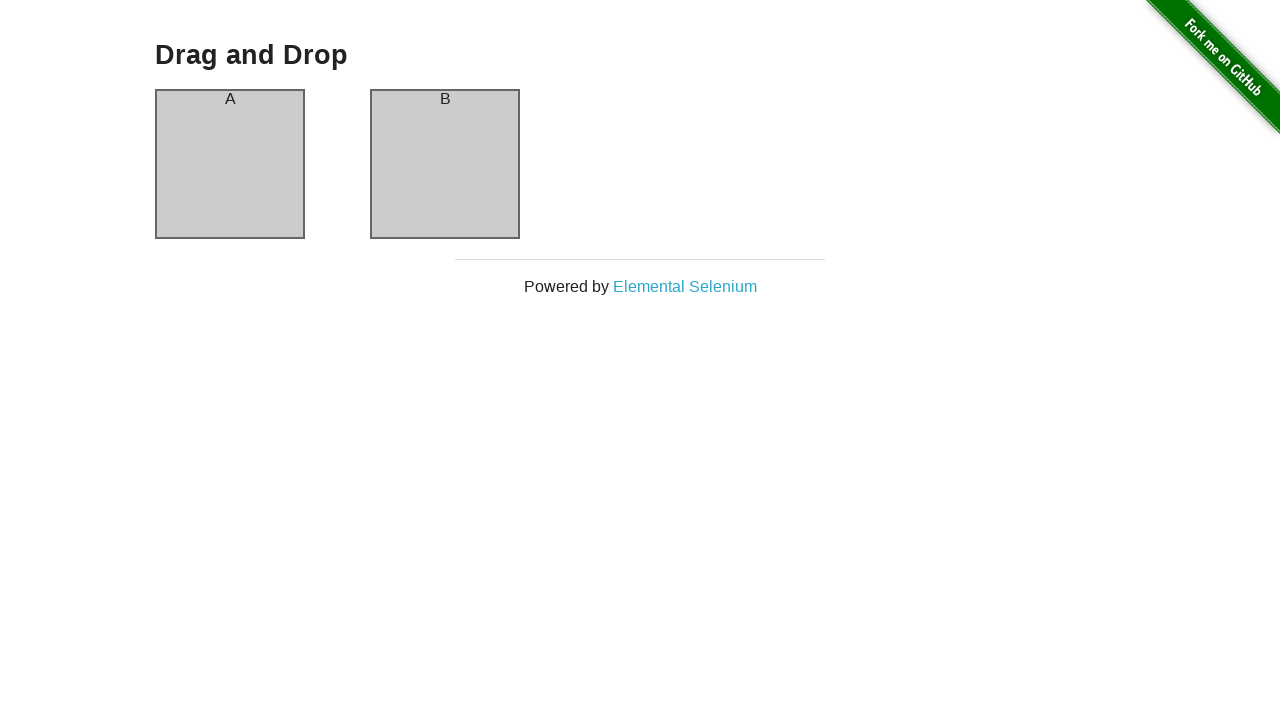

Dragged element A to element B successfully at (445, 164)
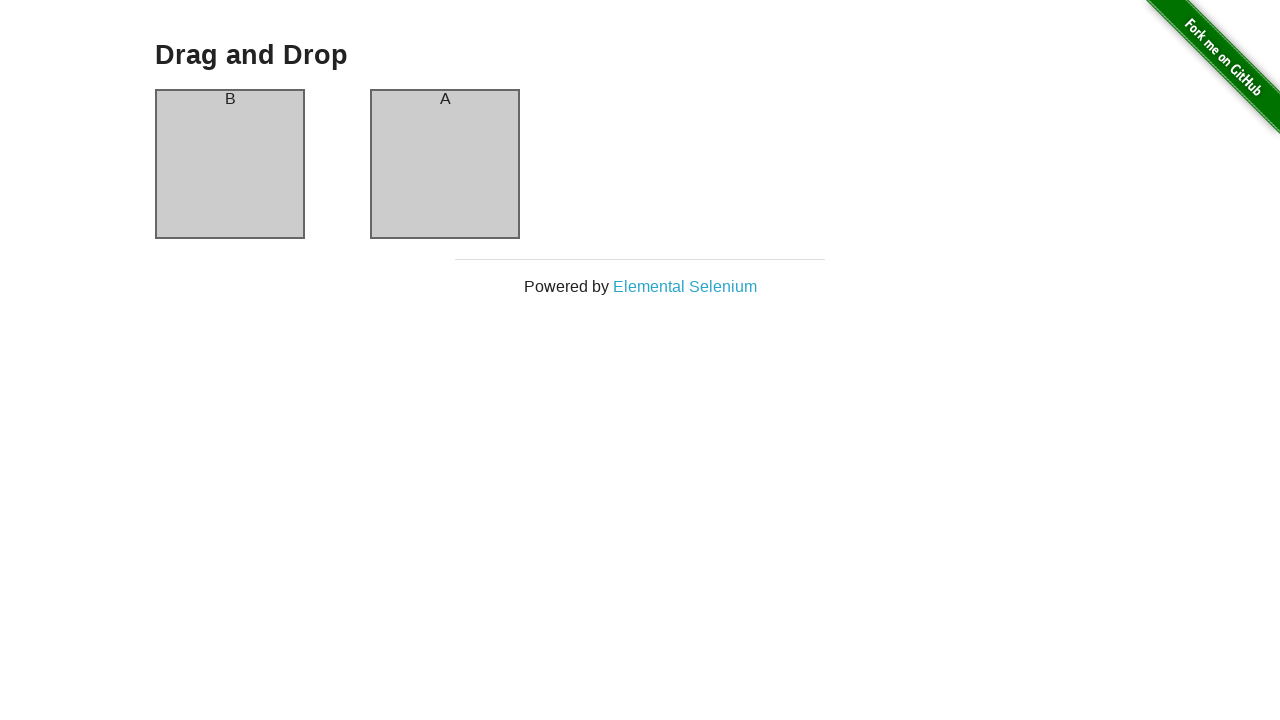

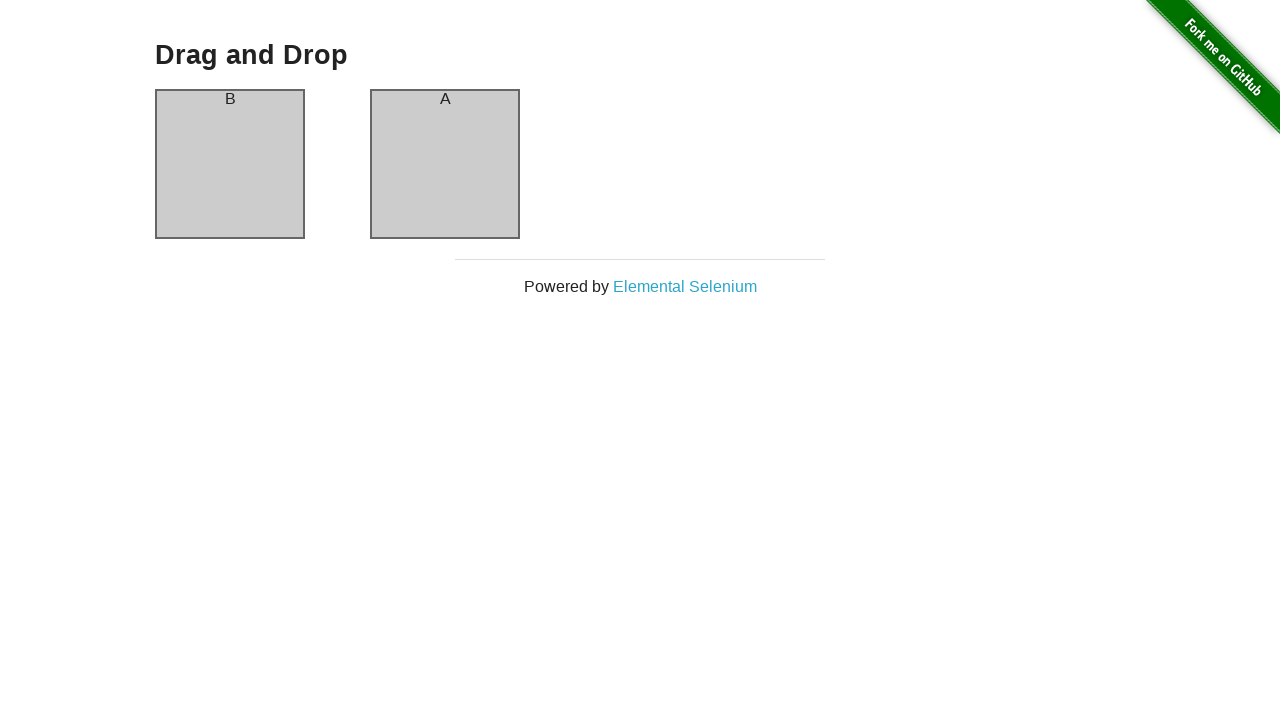